Tests confirmation alert handling by clicking the Confirmation Alert button and dismissing (canceling) the alert, then verifying the result text.

Starting URL: https://training-support.net/webelements/alerts

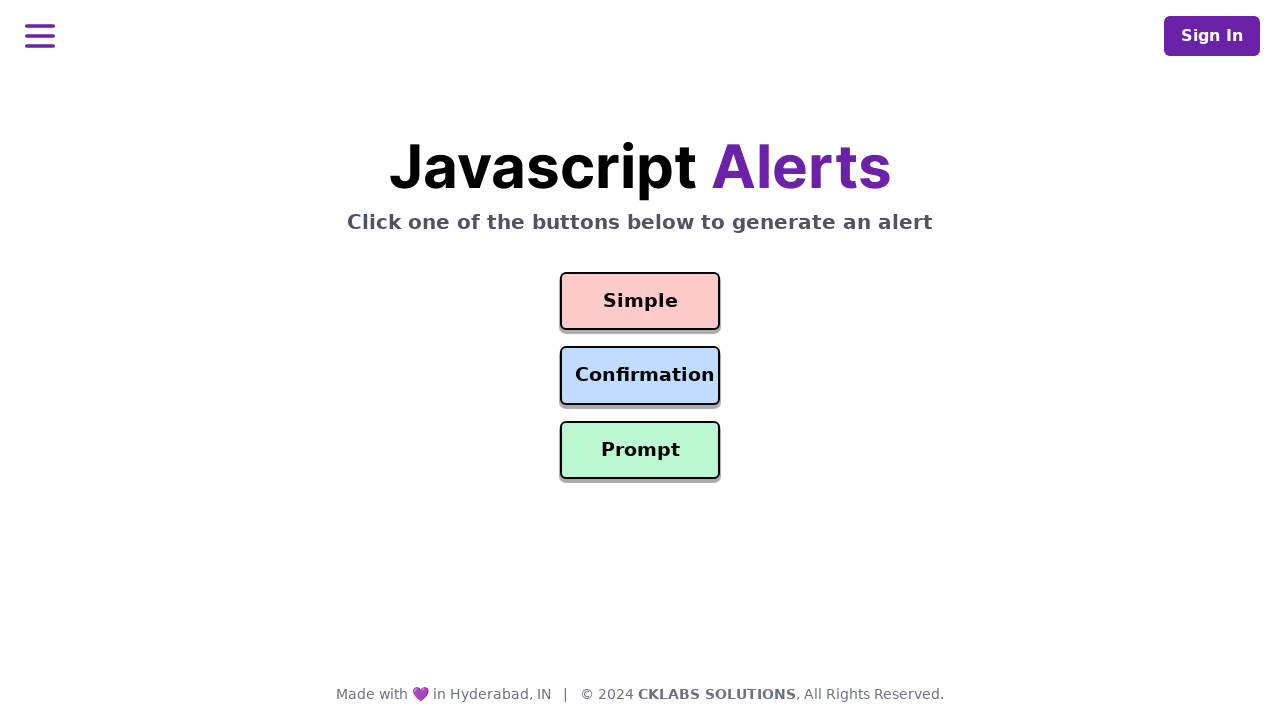

Set up dialog handler to dismiss confirmation alerts
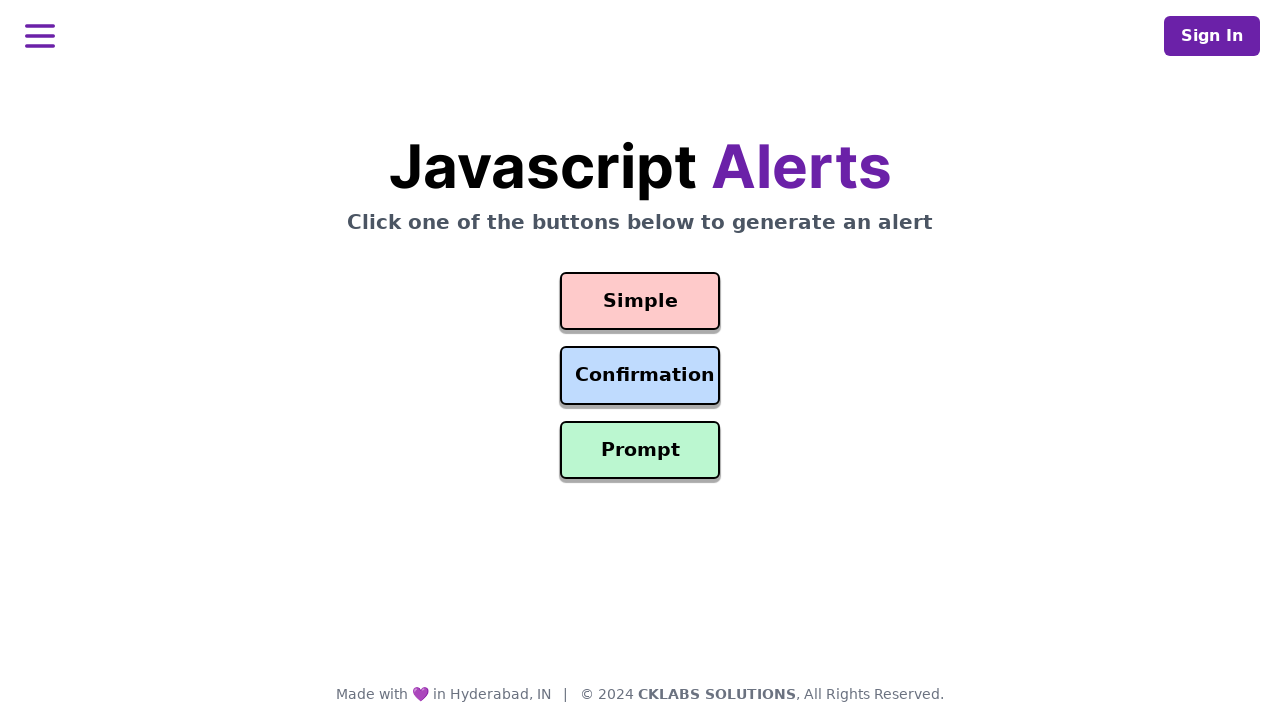

Clicked the Confirmation Alert button at (640, 376) on #confirmation
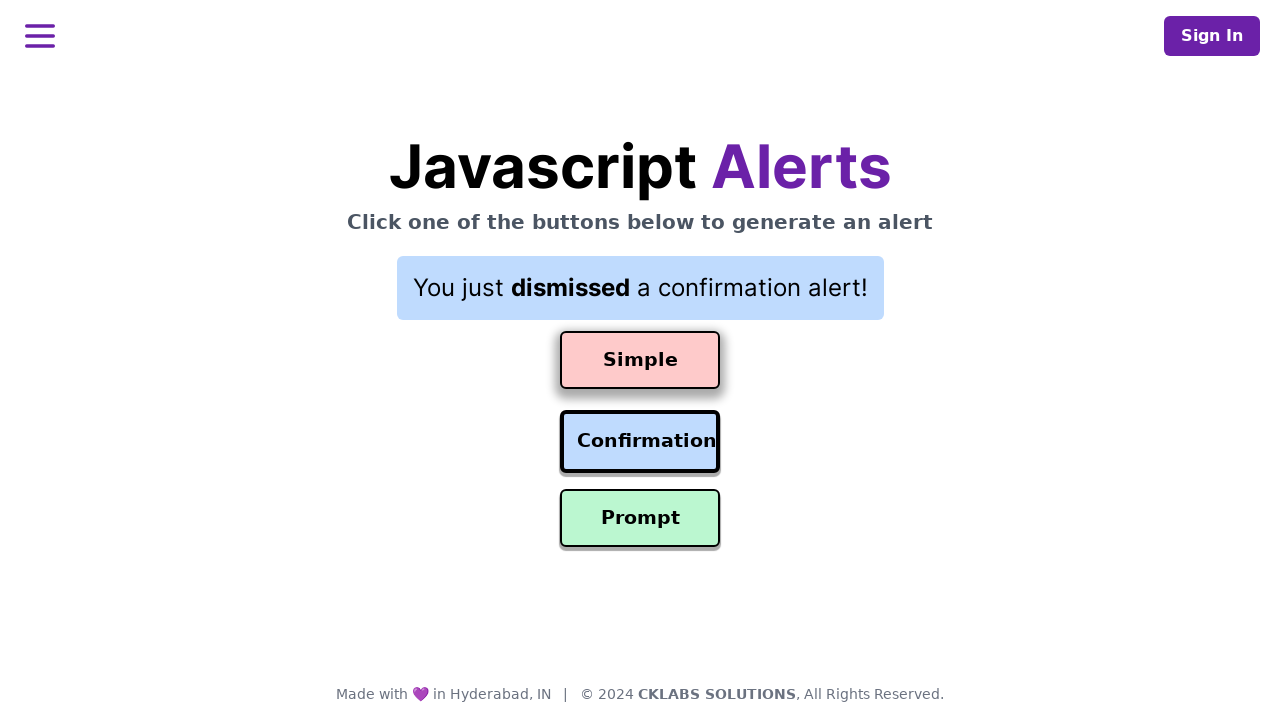

Confirmed that result text updated after dismissing the alert
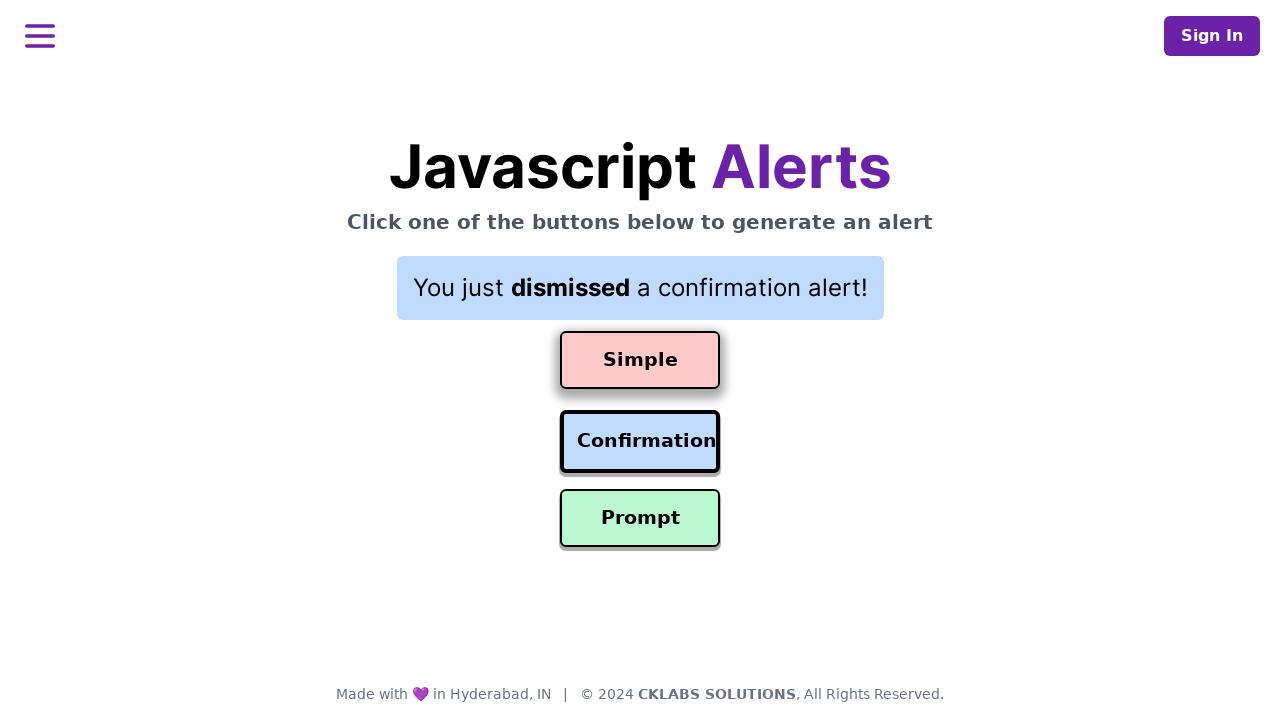

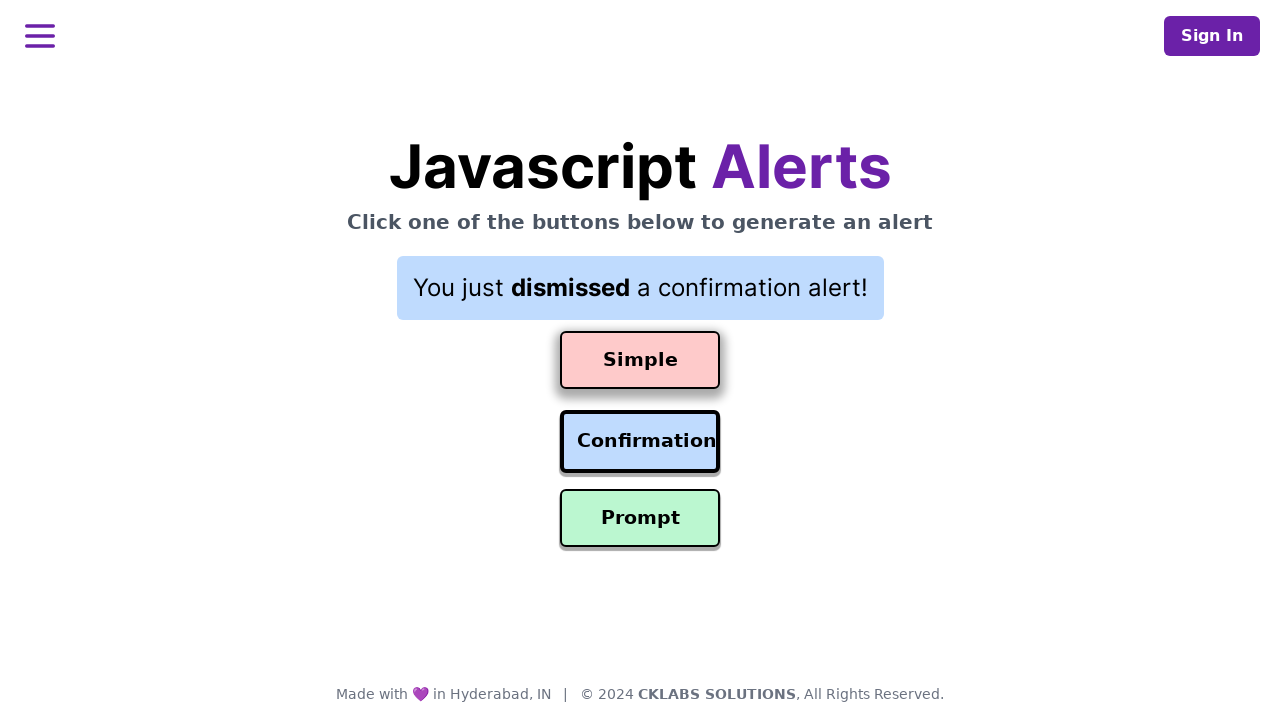